Tests the EPO patent publication server by clicking the Search button, waiting for results to load, verifying PDF links are present, and navigating to the next page of results.

Starting URL: https://data.epo.org/publication-server/?lg=en

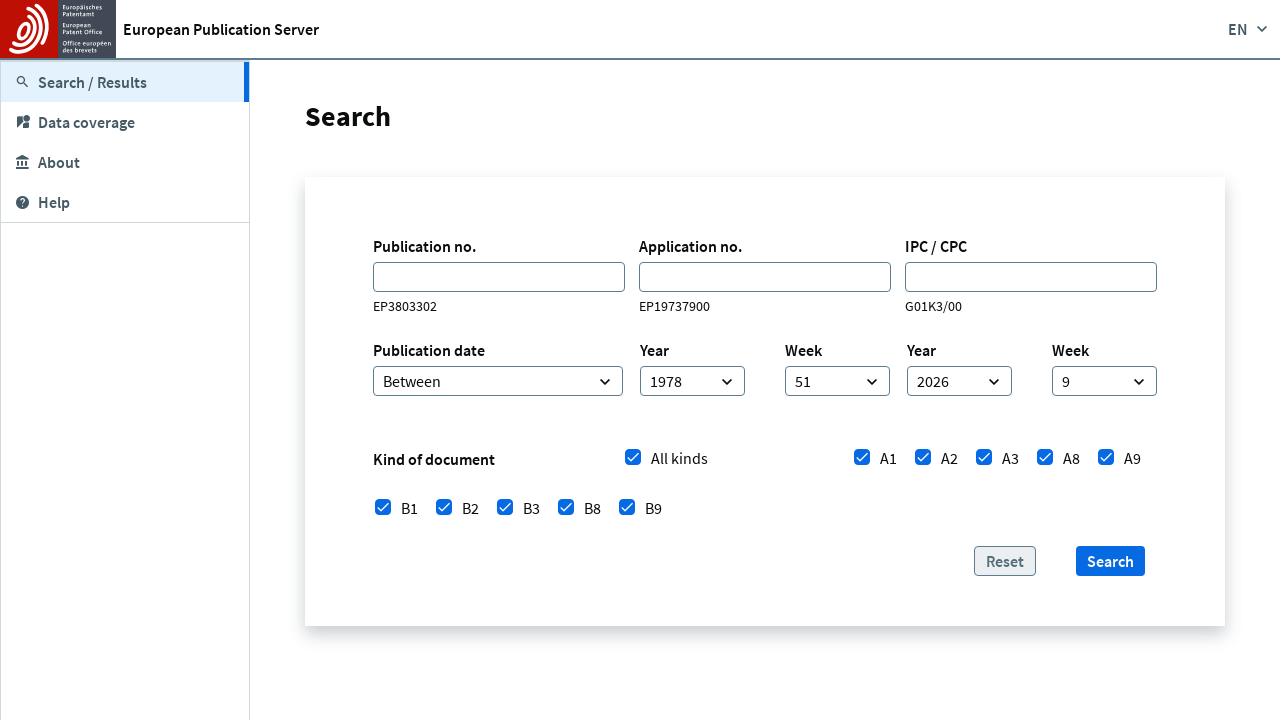

Search button is visible and ready
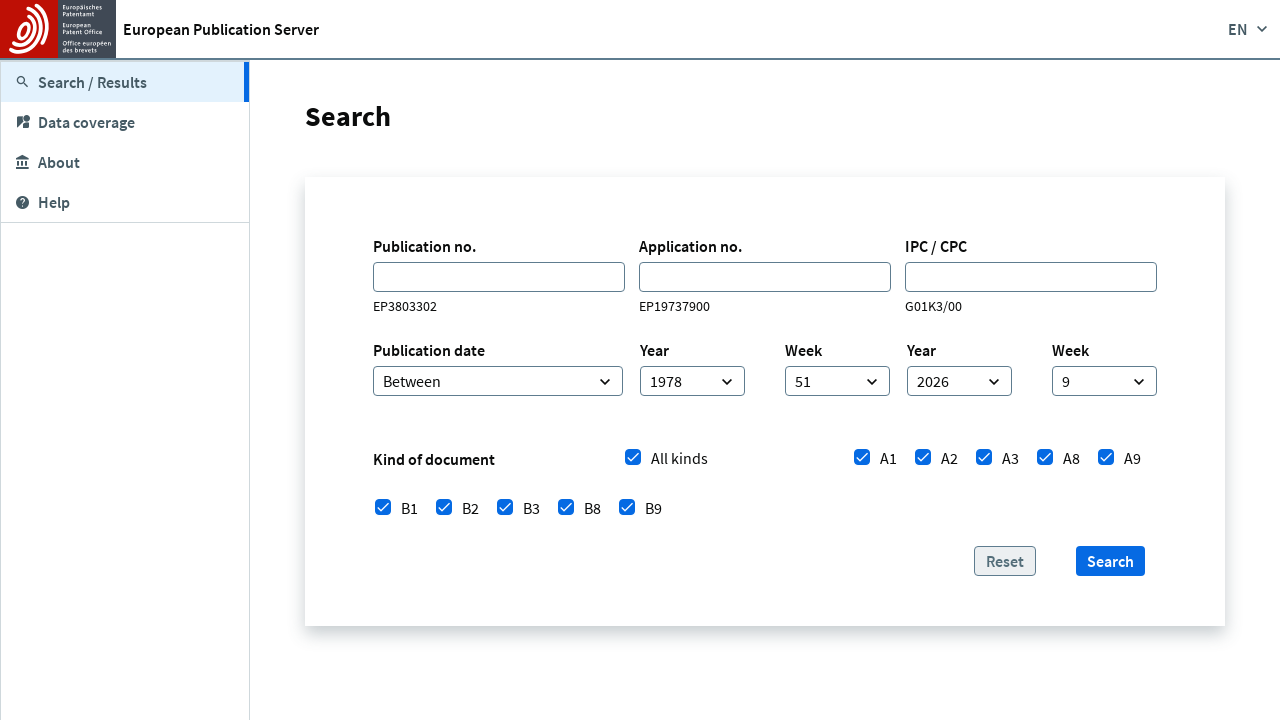

Clicked Search button to retrieve patent results at (1110, 561) on xpath=//button[text()='Search']
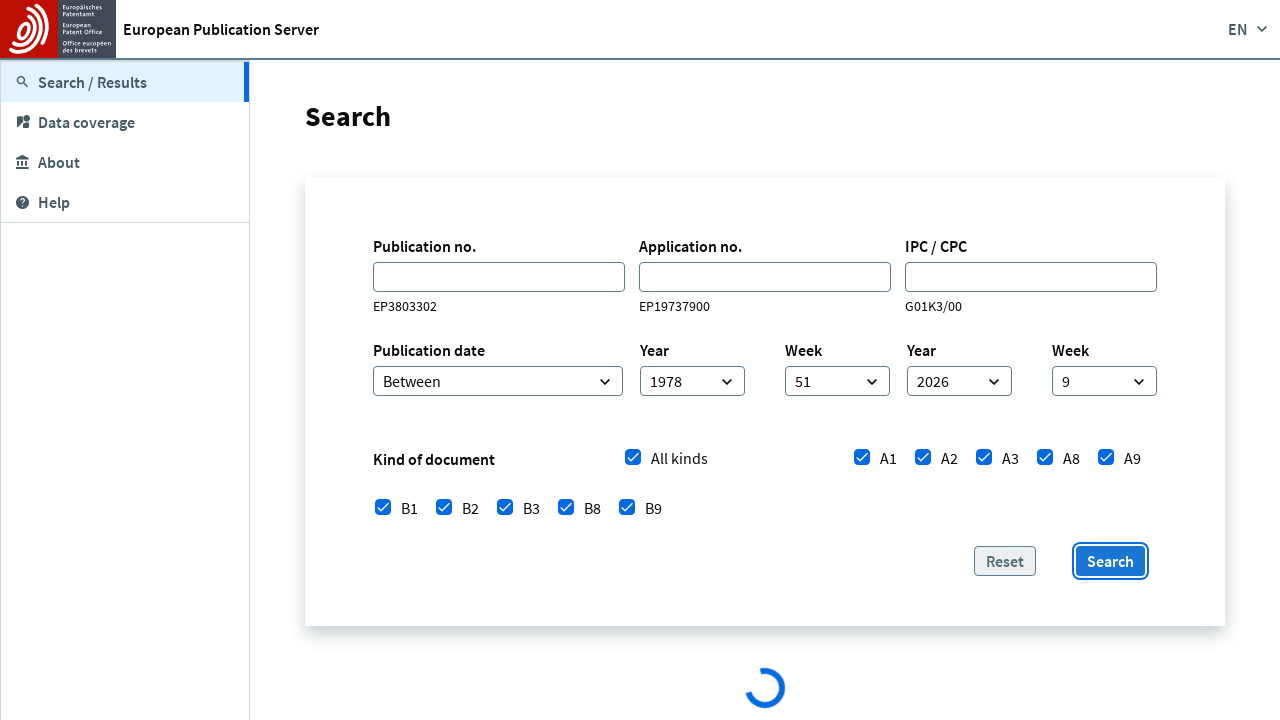

Waited 2 seconds for search results to load
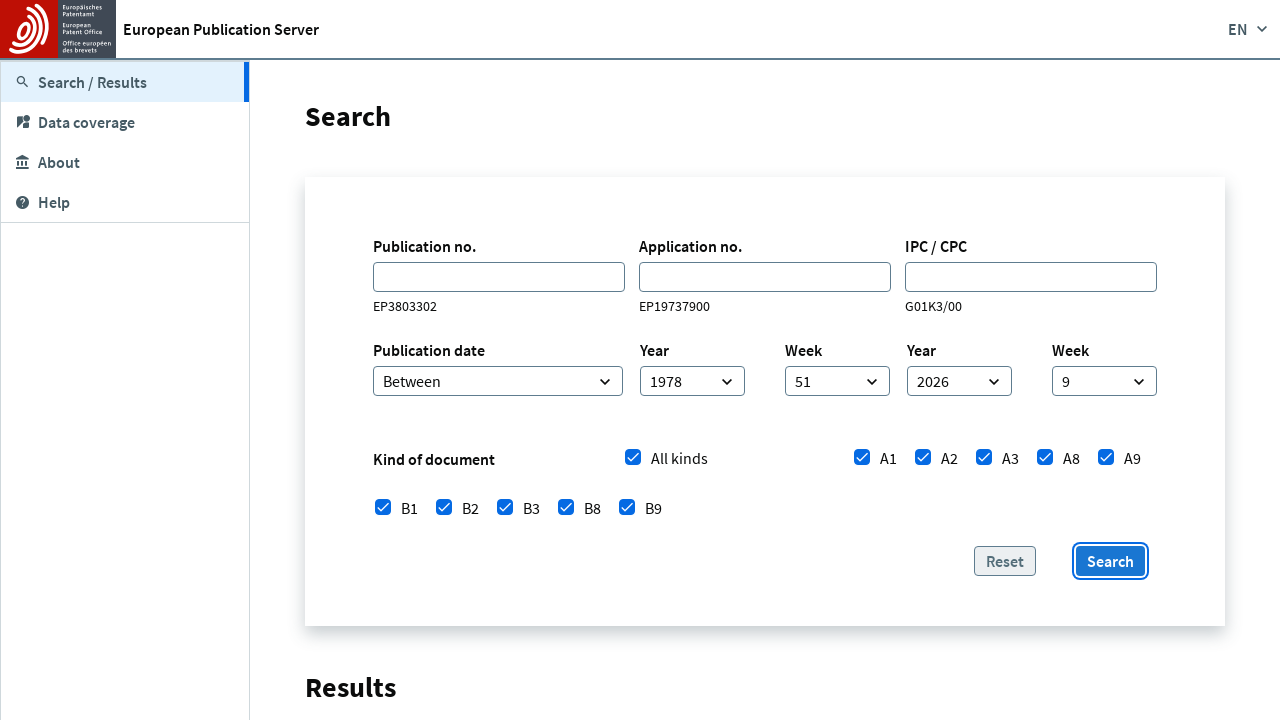

Verified PDF links are present in search results
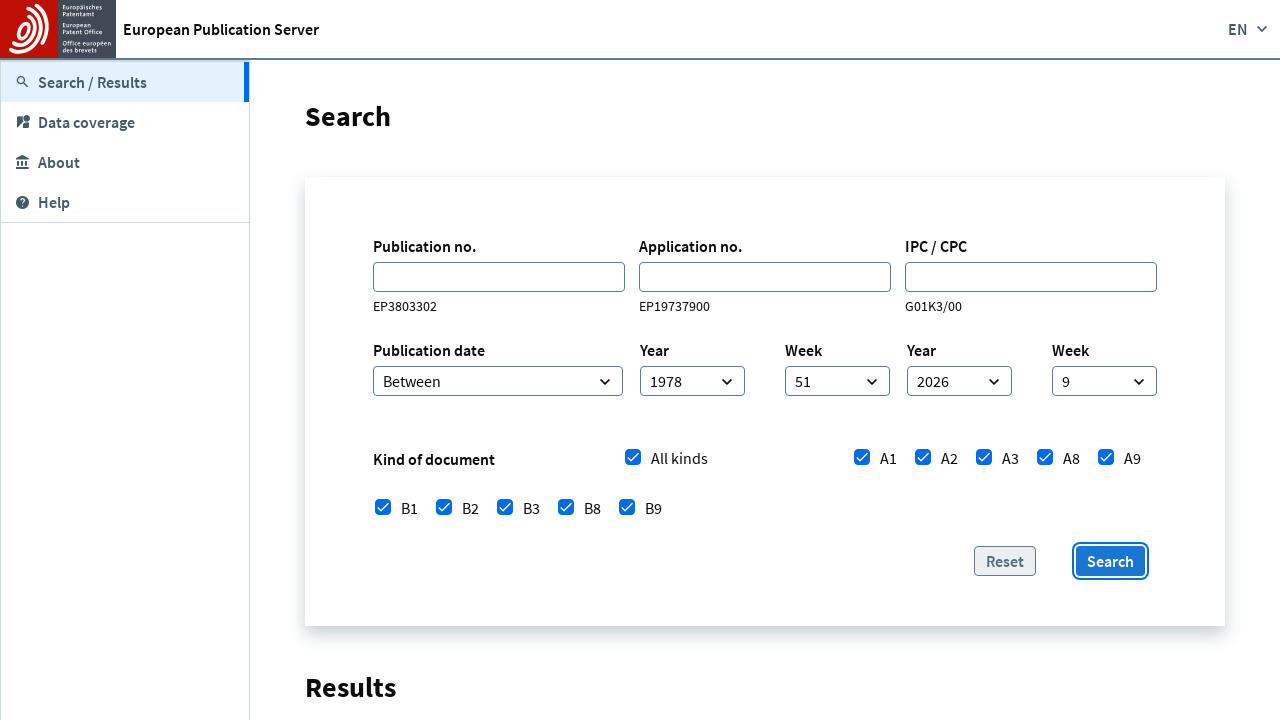

Next page link is visible
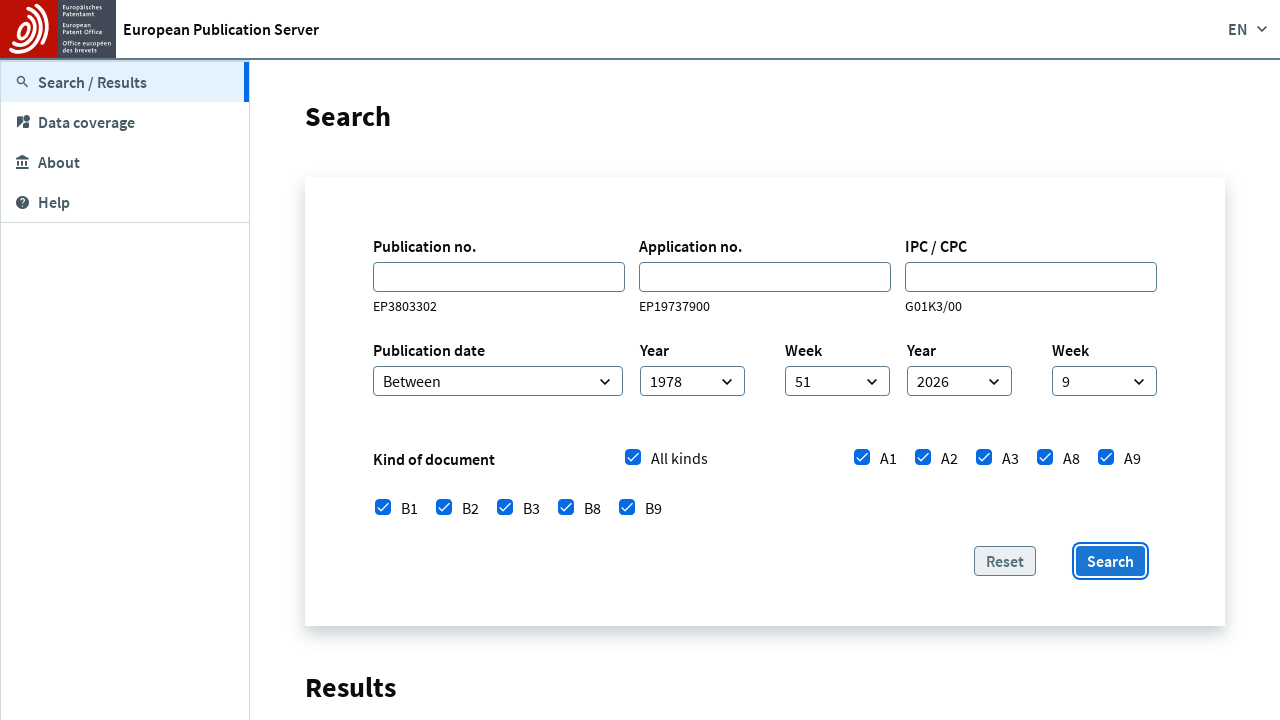

Clicked next page link to navigate to page 2 at (839, 361) on .next-page-link
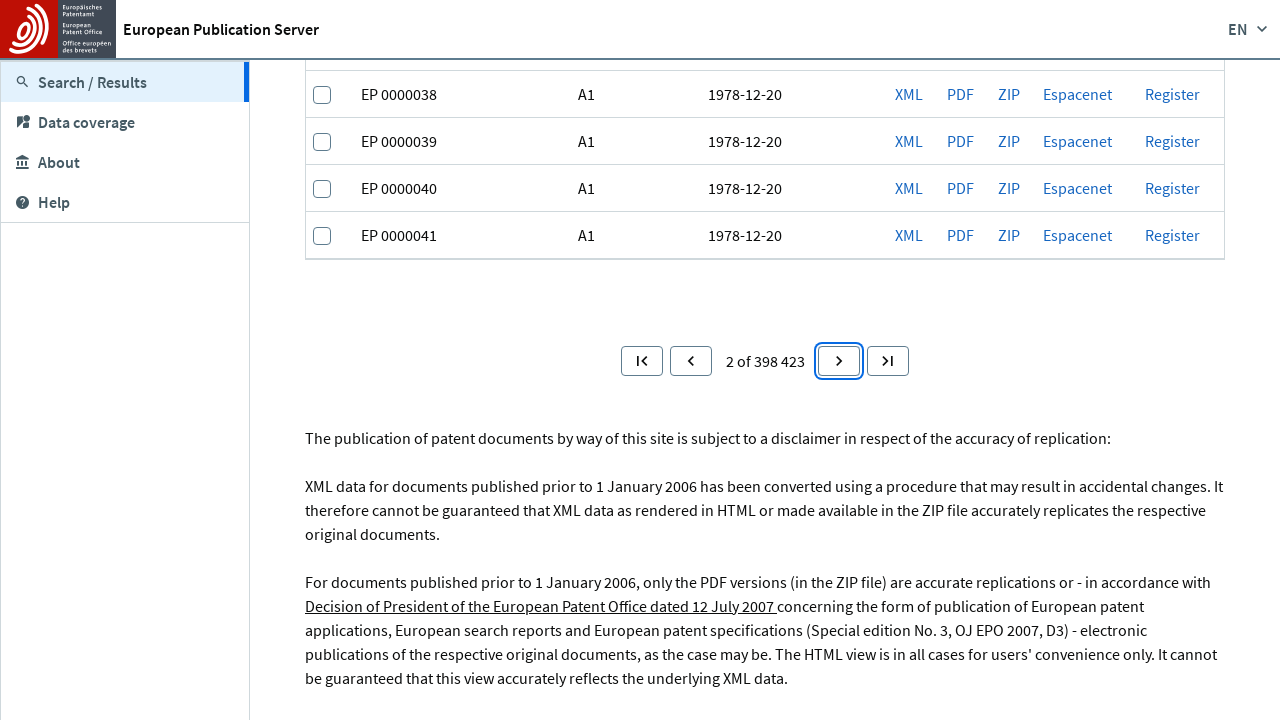

Waited 2 seconds for next page results to load
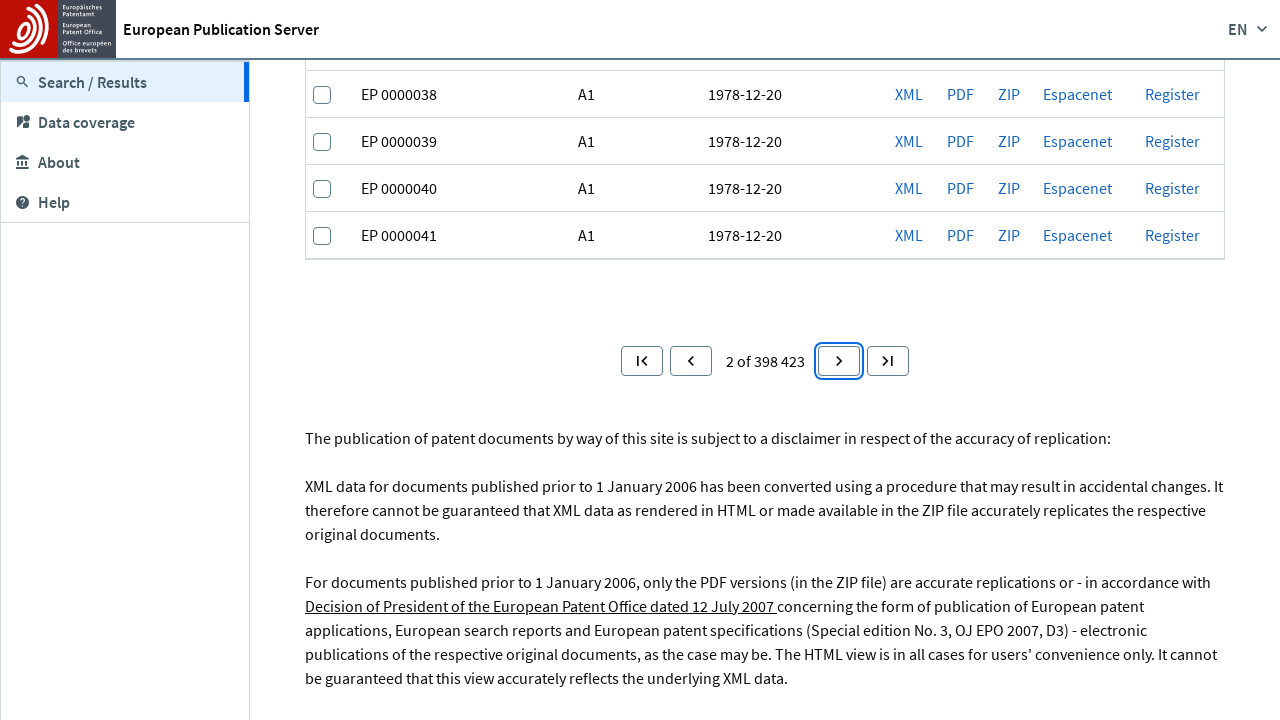

Verified PDF links are present on second page of results
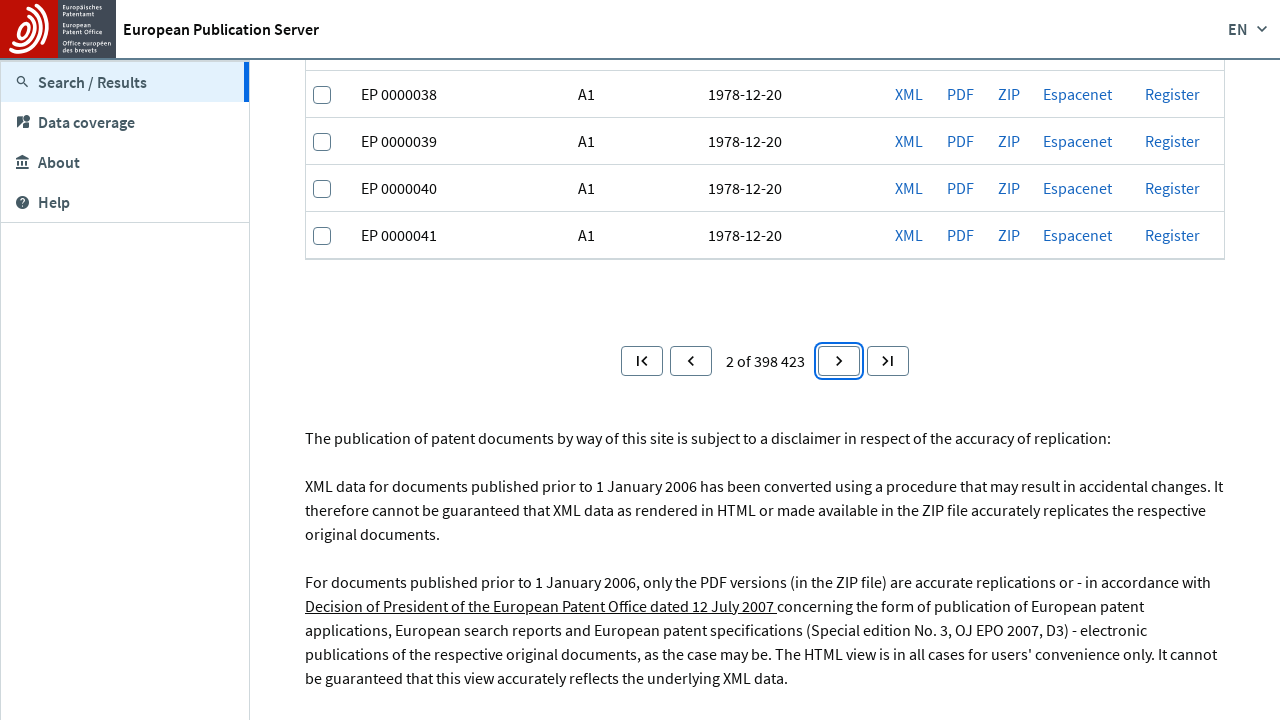

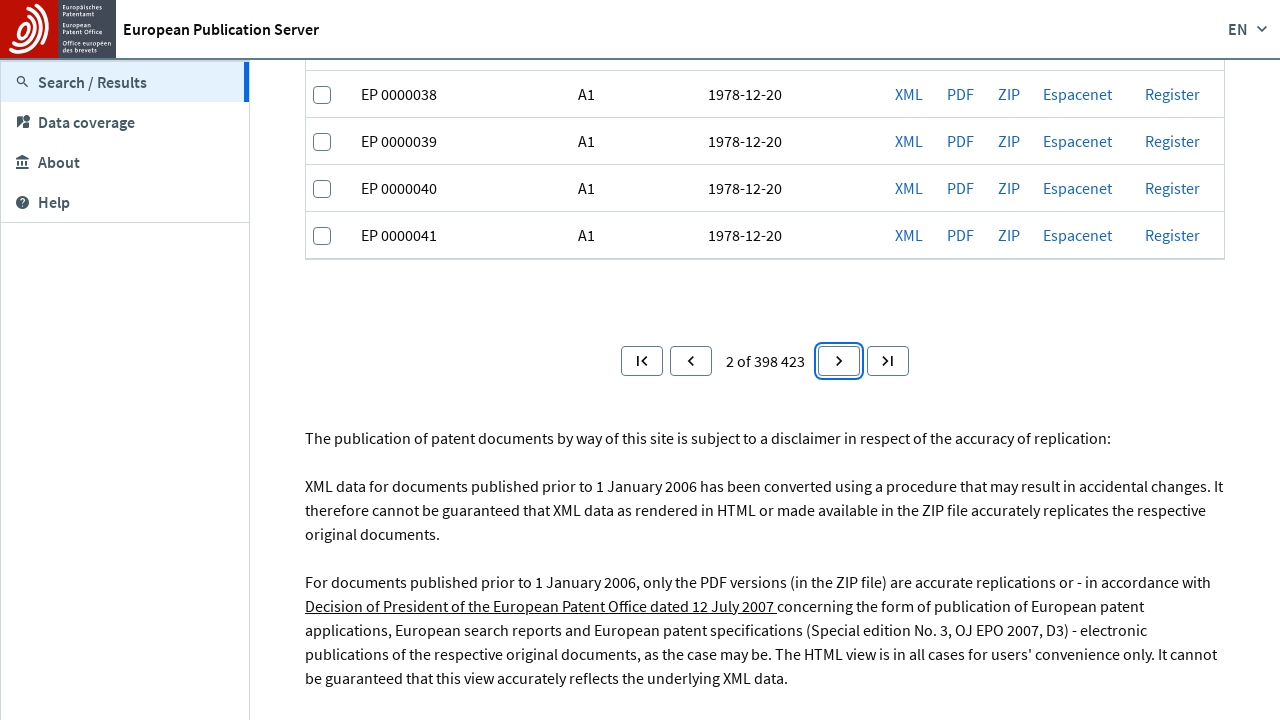